Navigates to QA Click Academy website and counts the total number of links on the page as well as links within a specific content section

Starting URL: http://www.qaclickacademy.com/

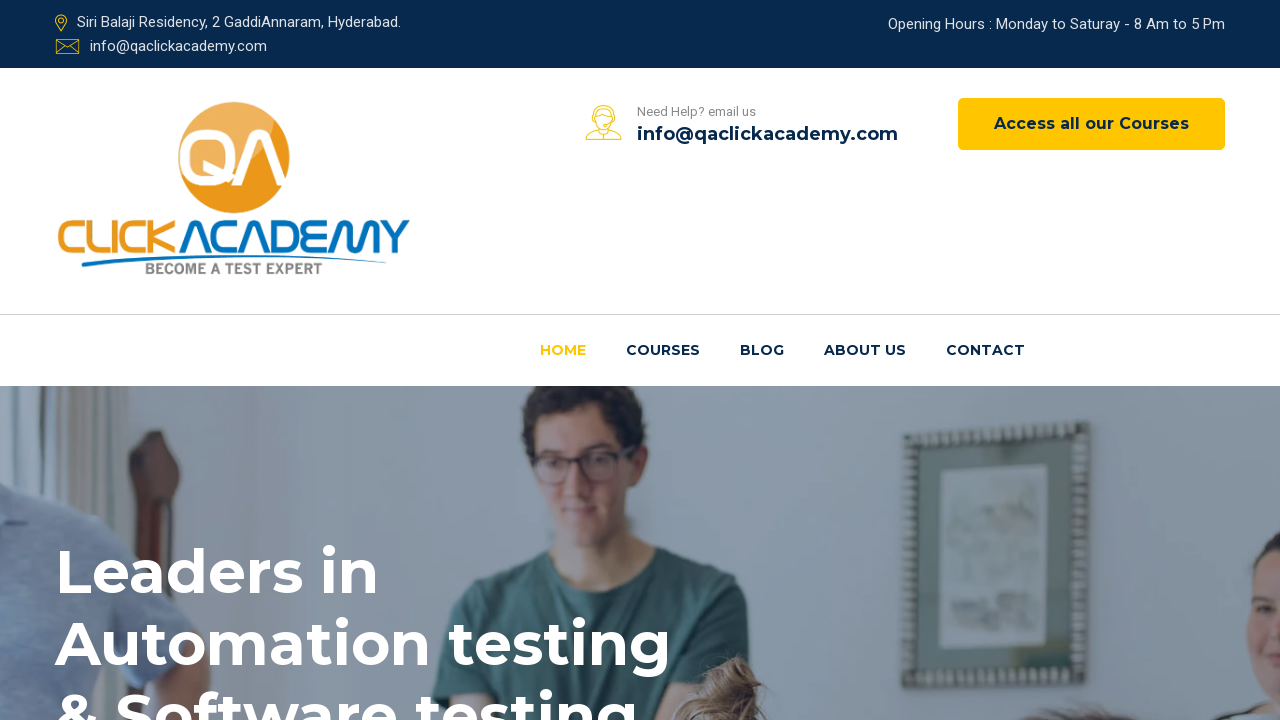

Navigated to QA Click Academy website
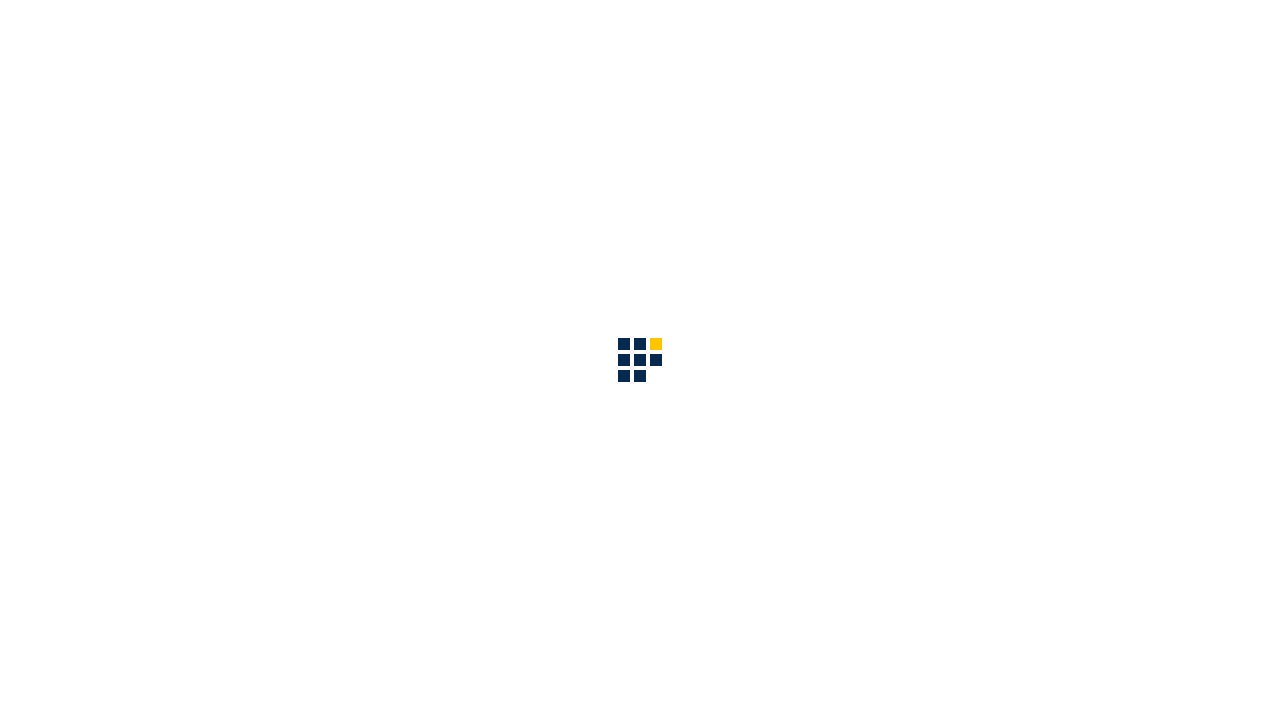

Counted total links on page: 96
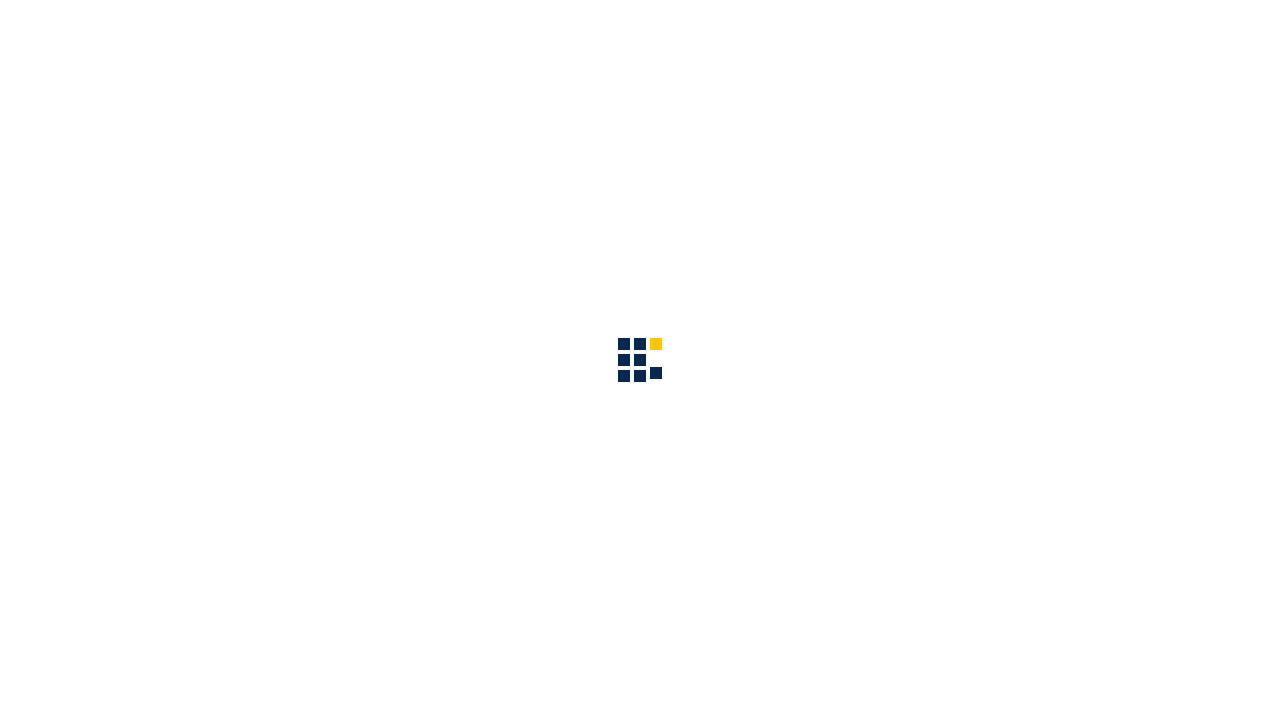

Counted links in content section: 0
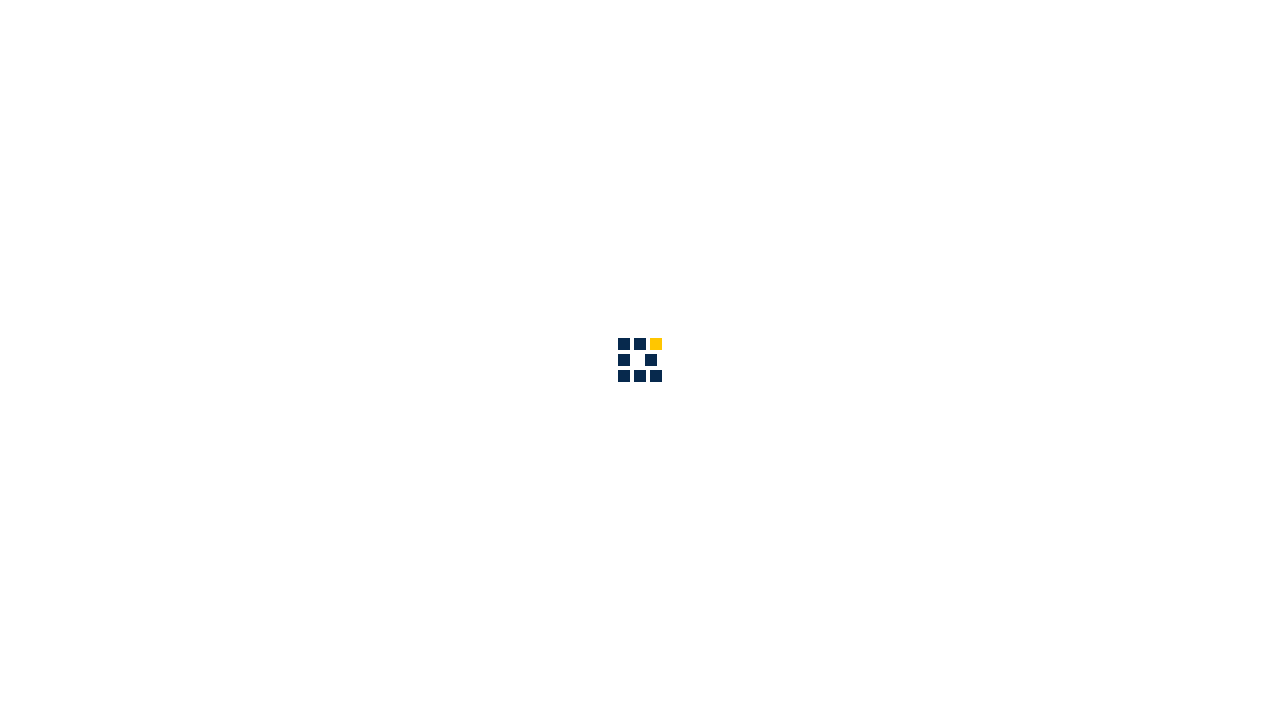

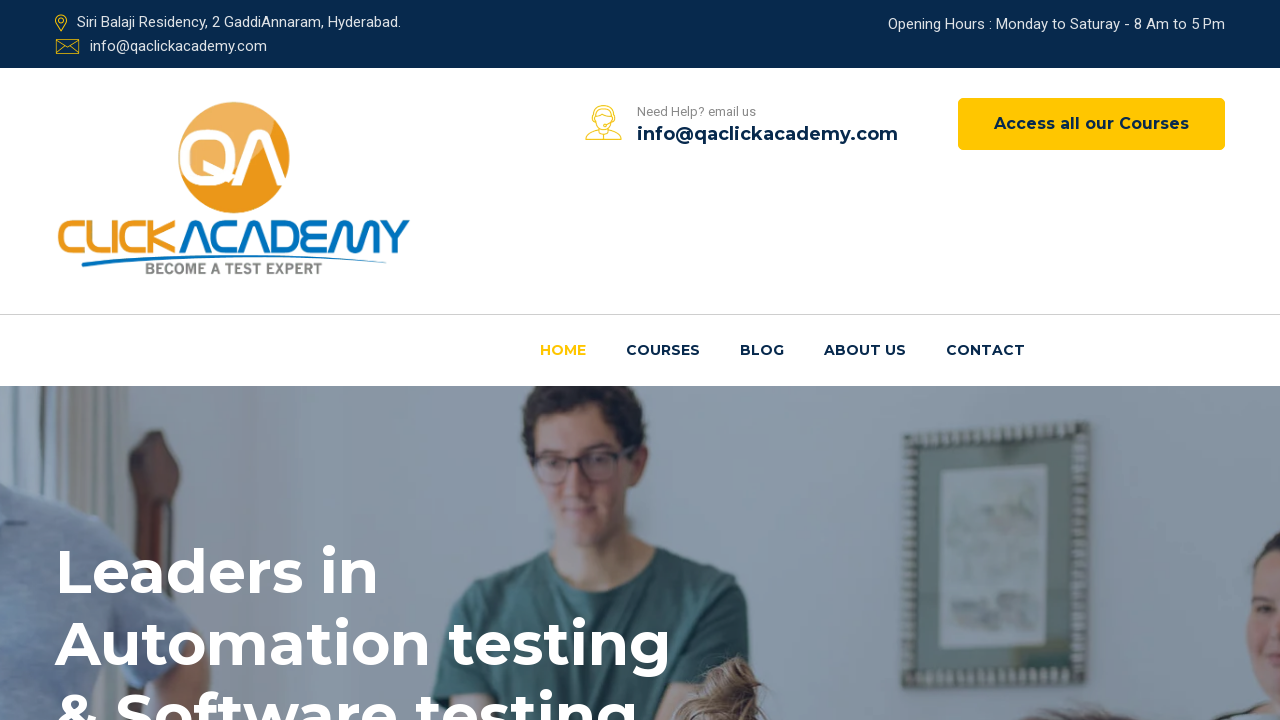